Navigates to Omayo blog and verifies that the practice automation text element contains the expected text

Starting URL: https://omayo.blogspot.com/

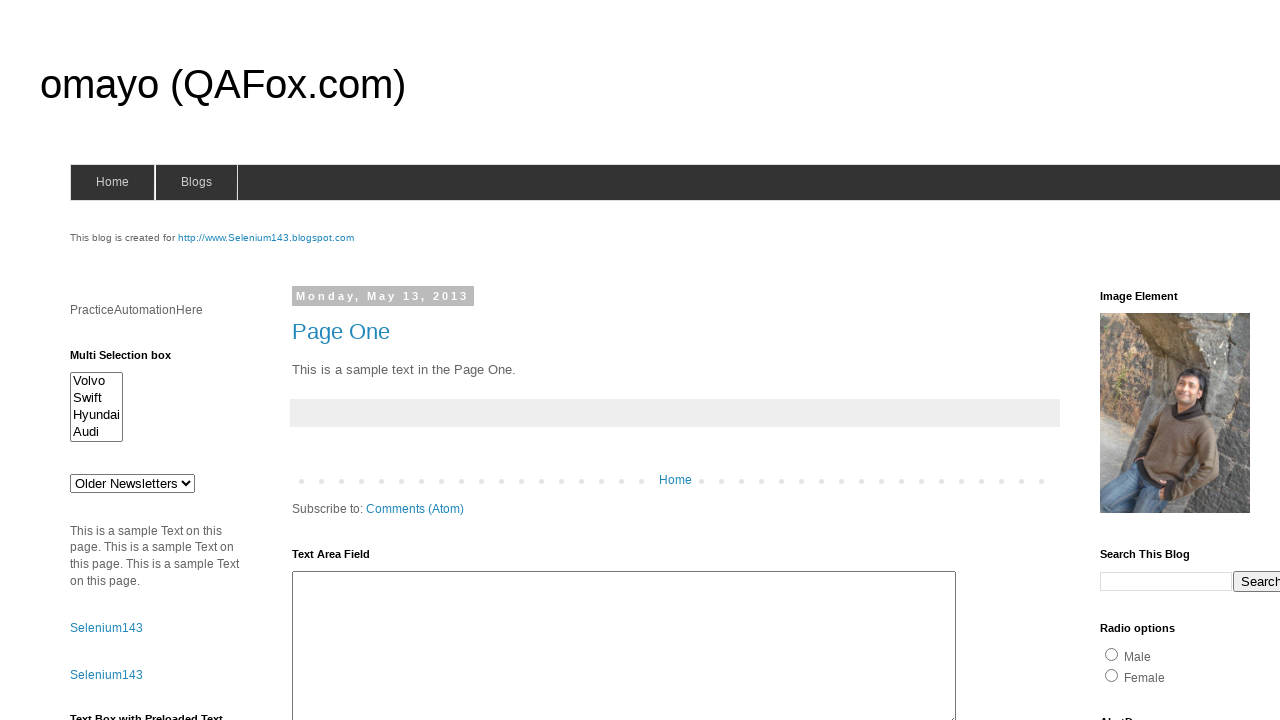

Navigated to Omayo blog homepage
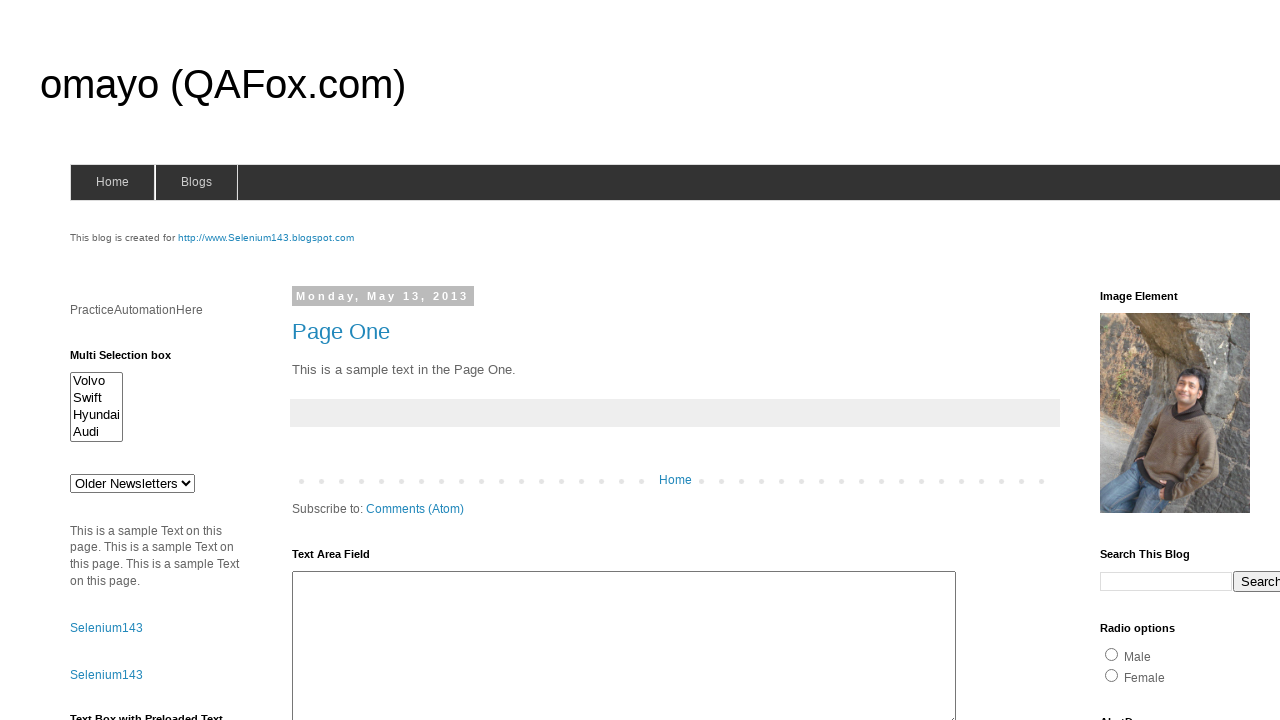

Located practice automation header element
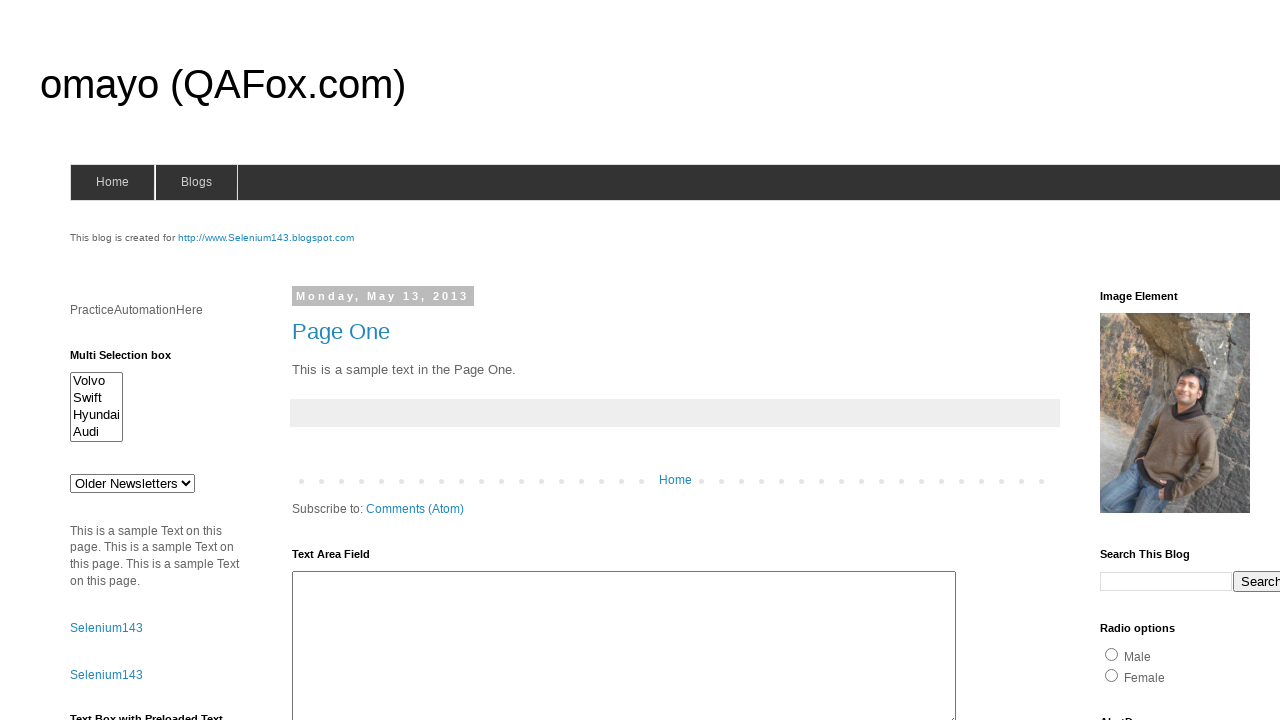

Extracted text content: 'PracticeAutomationHere'
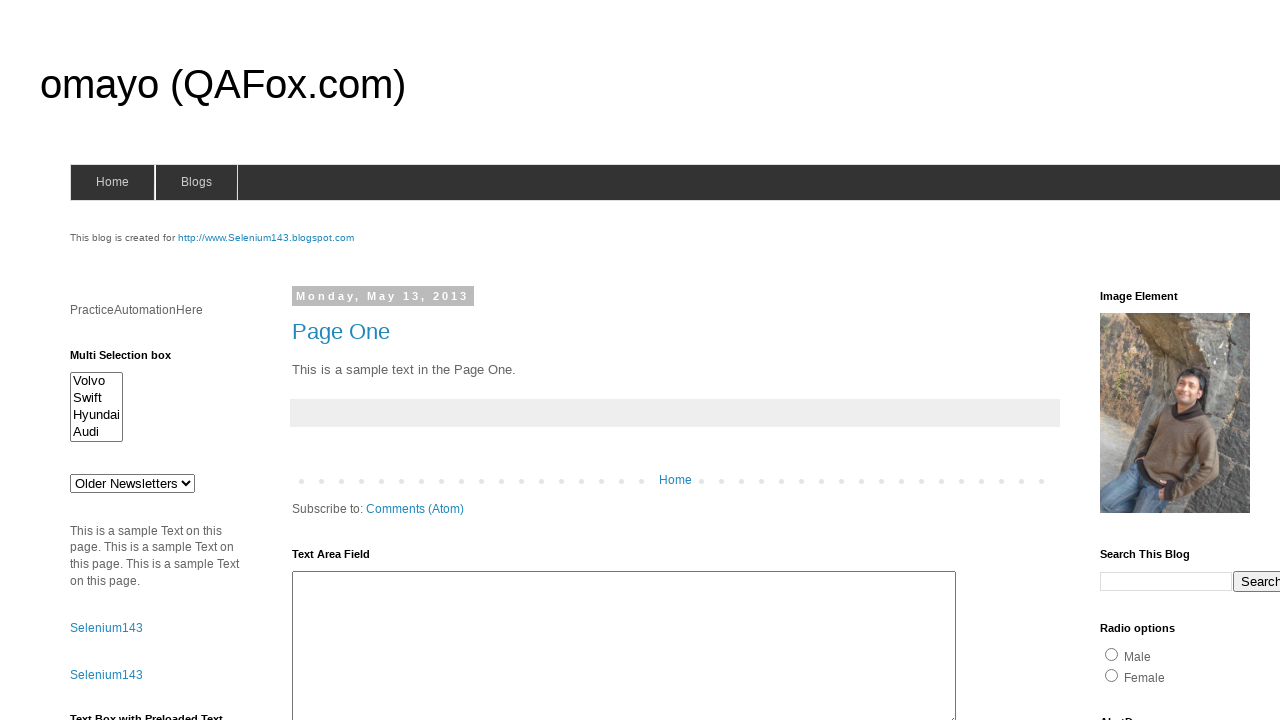

Verified that practice automation text matches expected value 'PracticeAutomationHere'
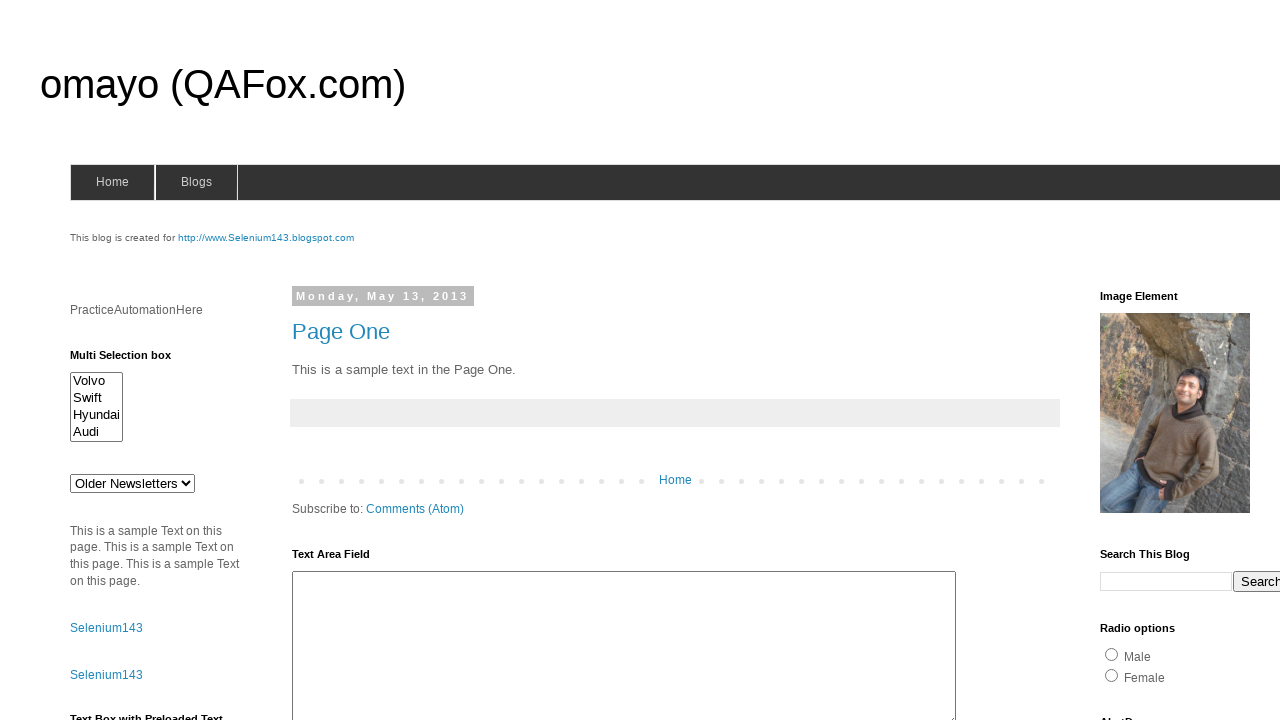

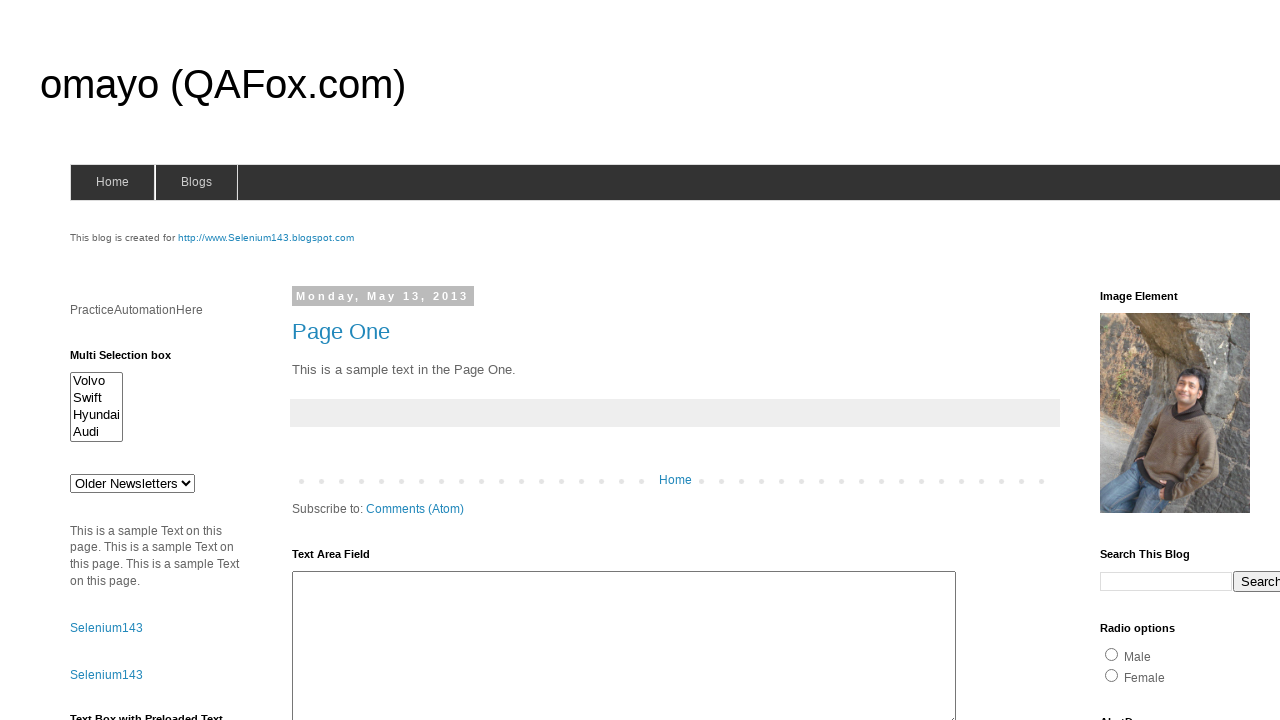